Tests checkbox functionality by selecting the first 3 checkboxes on a test automation practice page

Starting URL: https://testautomationpractice.blogspot.com/

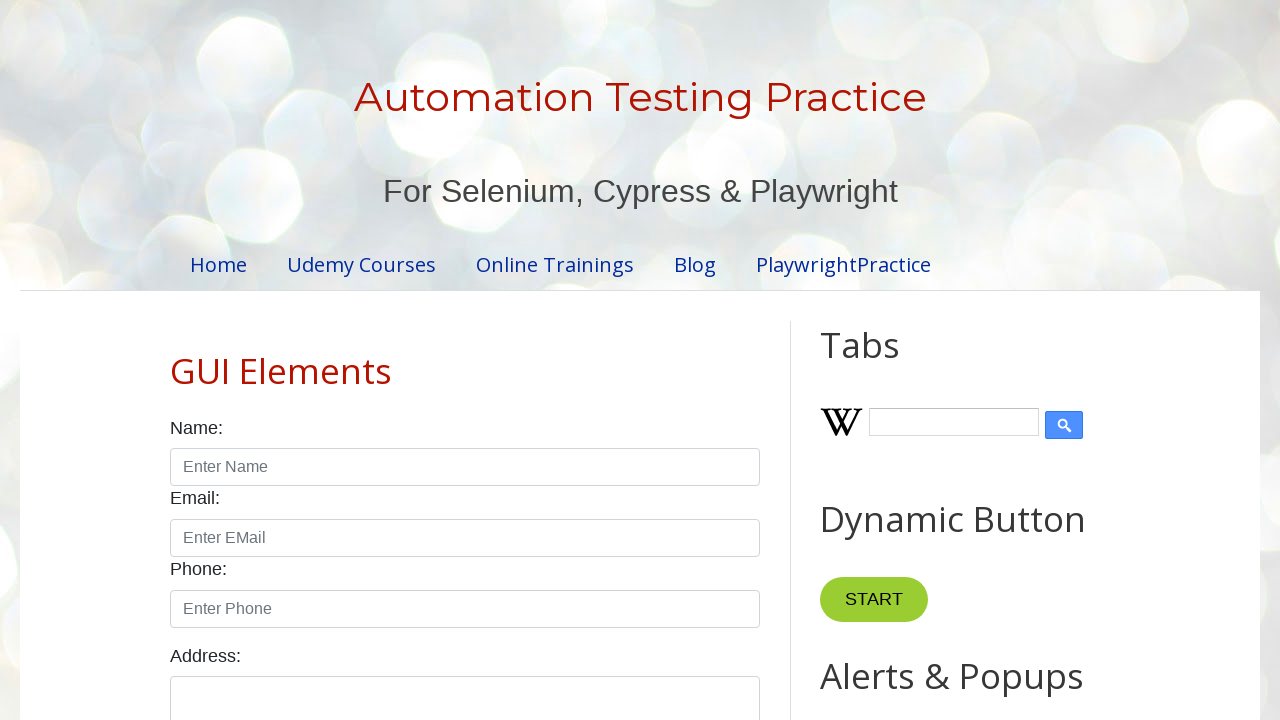

Retrieved all checkboxes with class 'form-check-input'
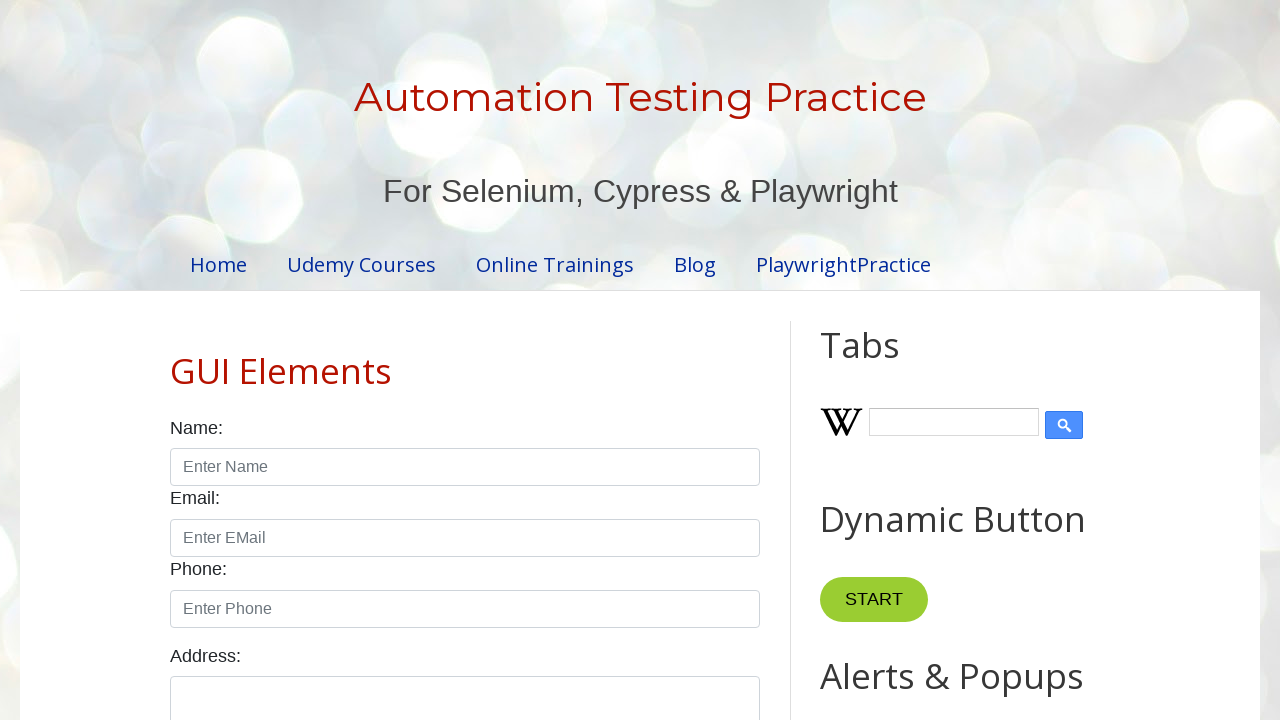

Clicked checkbox 1 of the first 3 checkboxes at (176, 360) on input[type='checkbox'].form-check-input >> nth=0
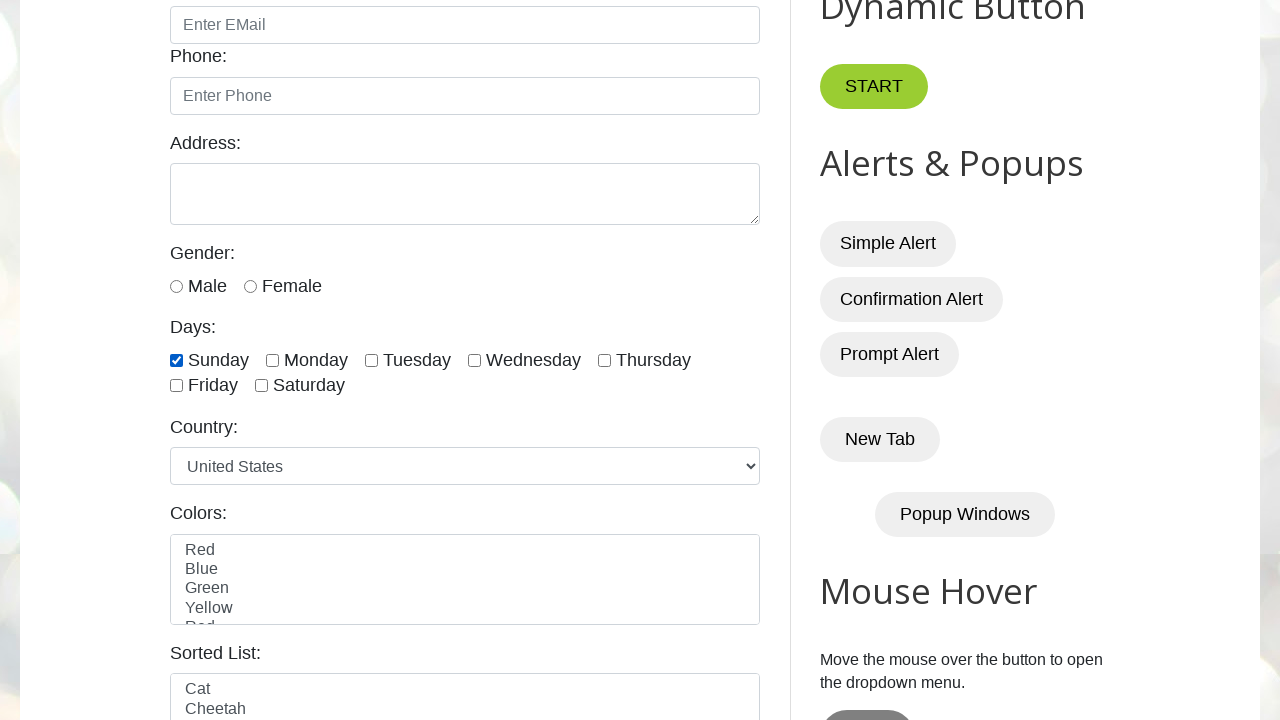

Clicked checkbox 2 of the first 3 checkboxes at (272, 360) on input[type='checkbox'].form-check-input >> nth=1
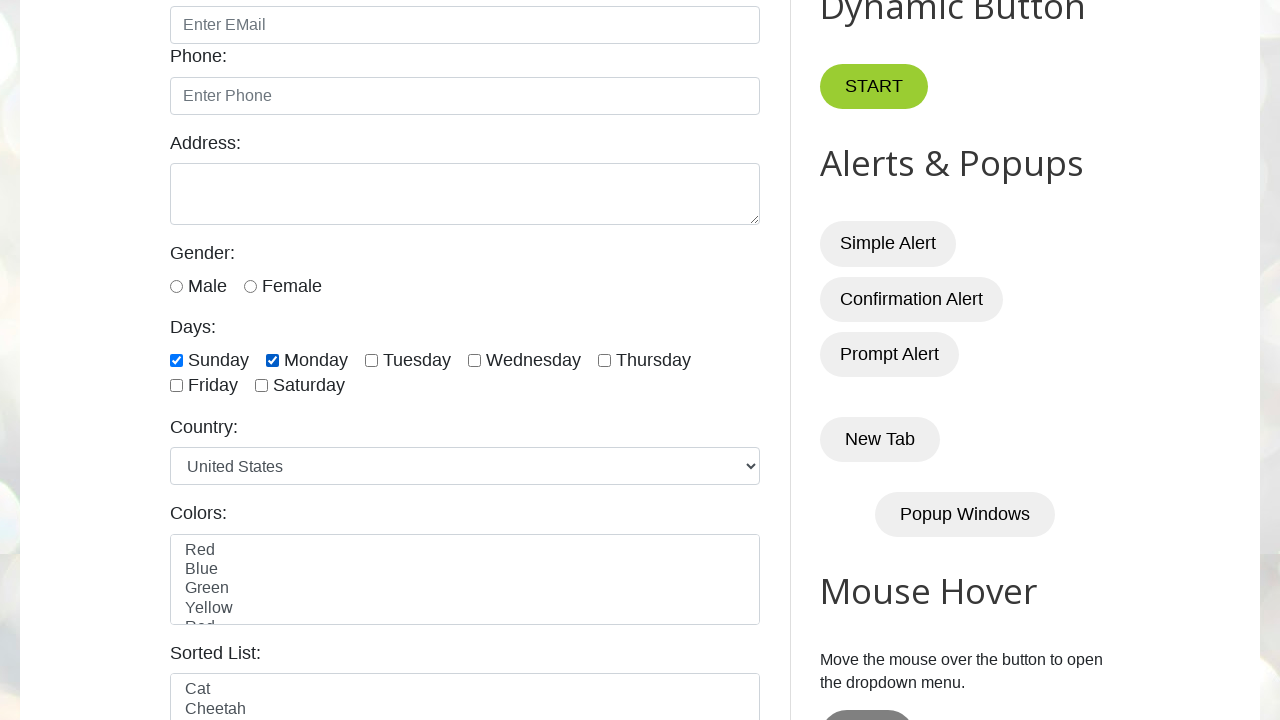

Clicked checkbox 3 of the first 3 checkboxes at (372, 360) on input[type='checkbox'].form-check-input >> nth=2
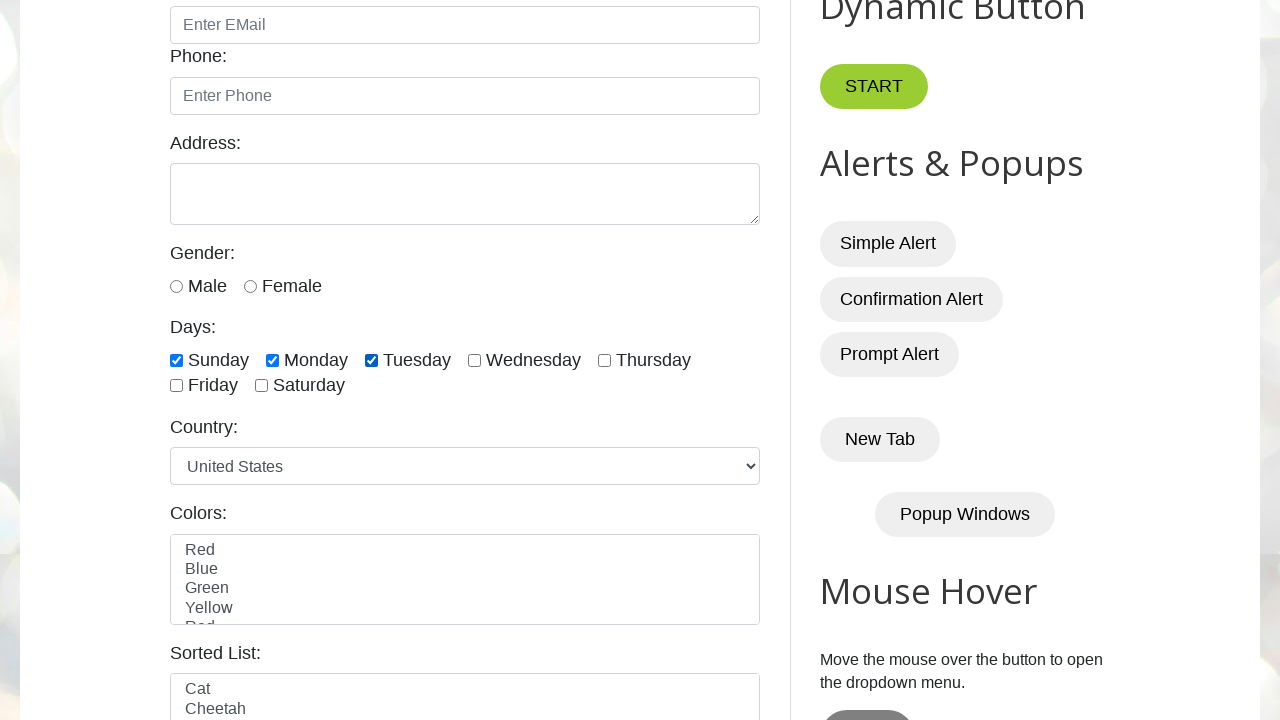

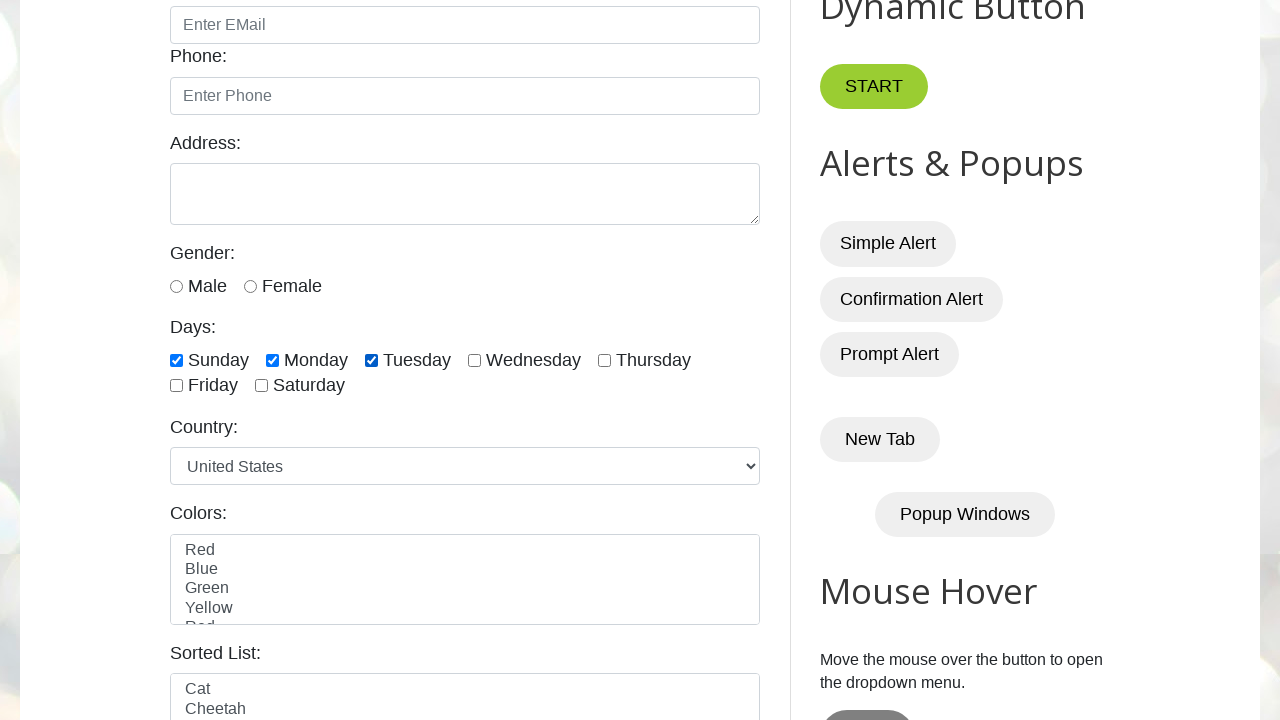